Tests sorting the Due column in ascending order by clicking the column header and verifying the values are sorted correctly

Starting URL: http://the-internet.herokuapp.com/tables

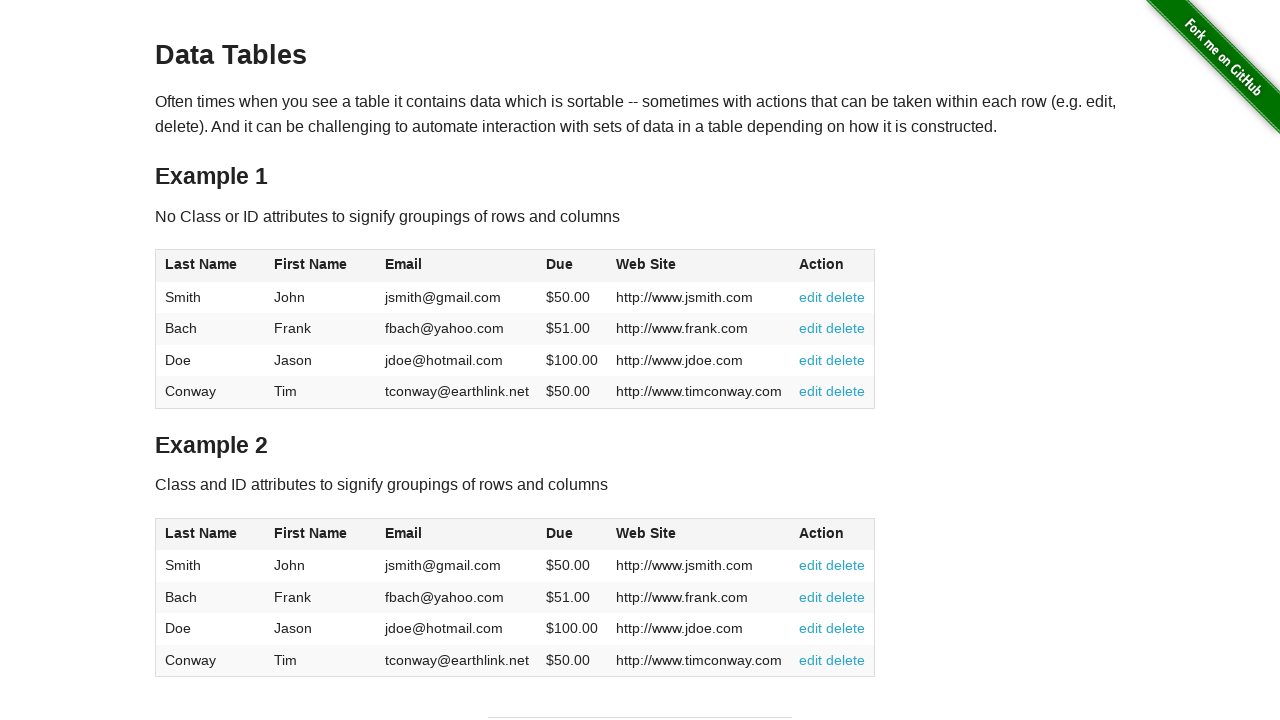

Clicked Due column header to sort in ascending order at (572, 266) on #table1 thead tr th:nth-of-type(4)
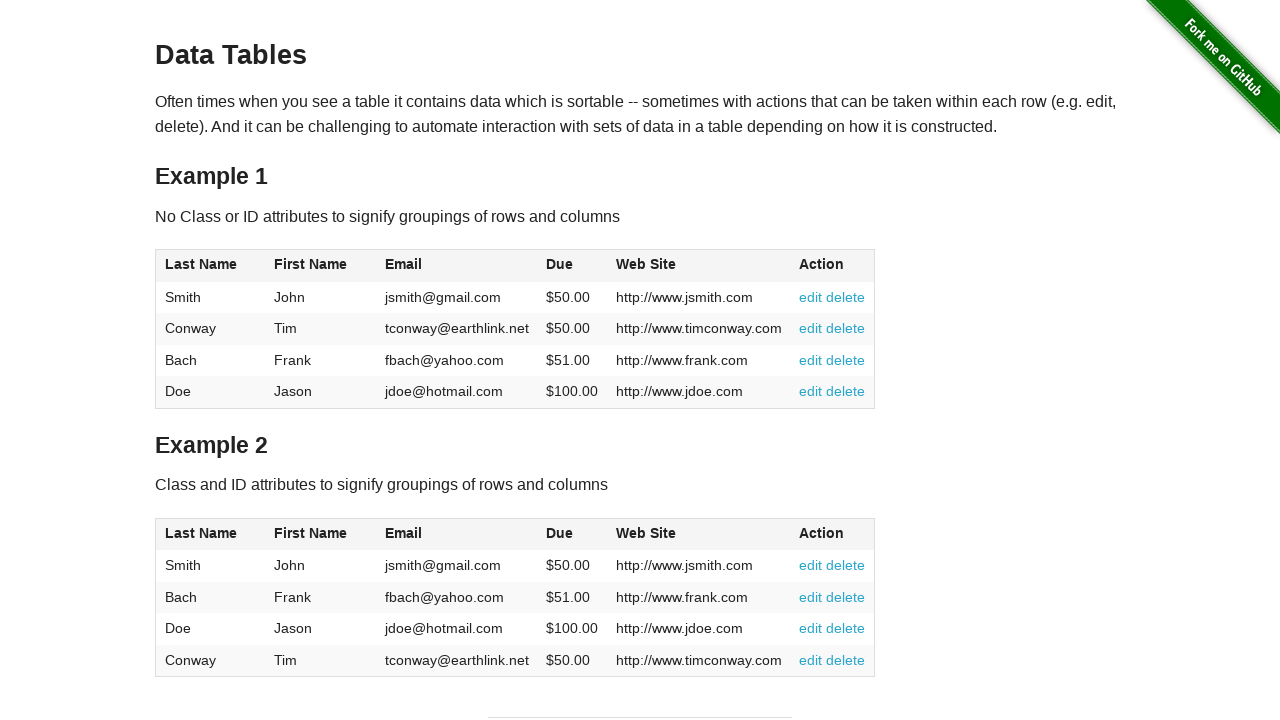

Verified Due column data is present after sorting
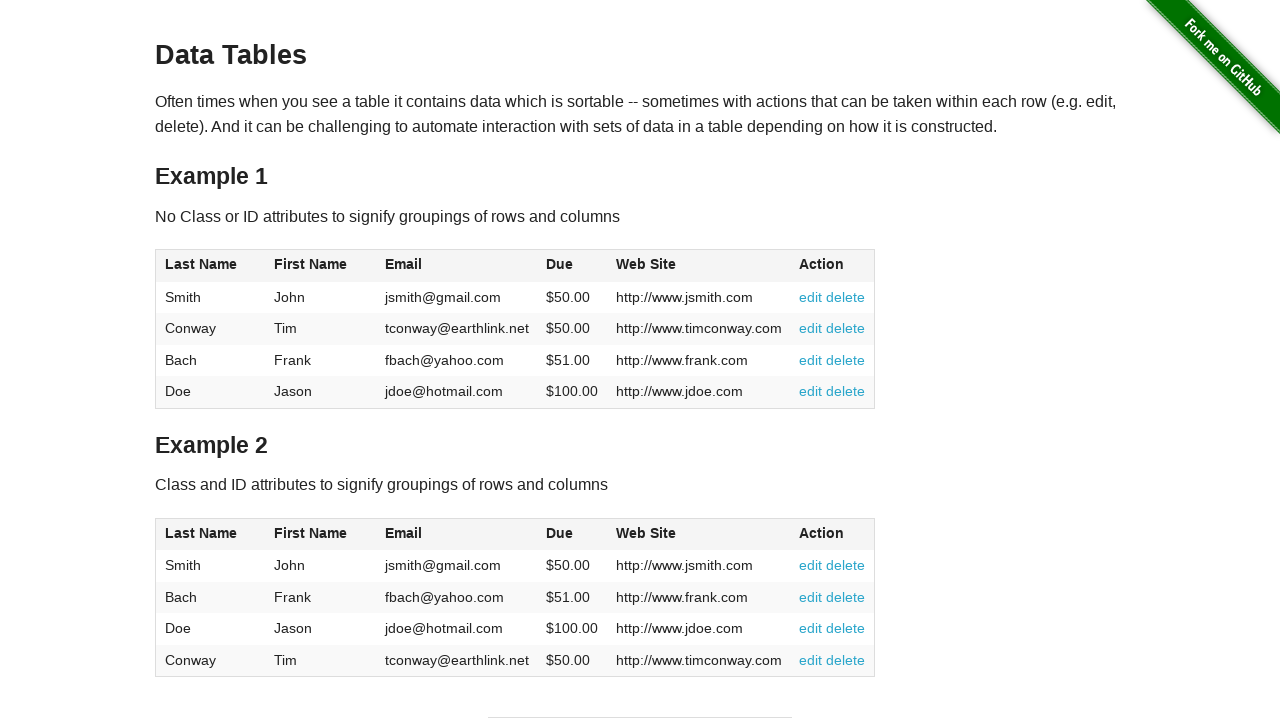

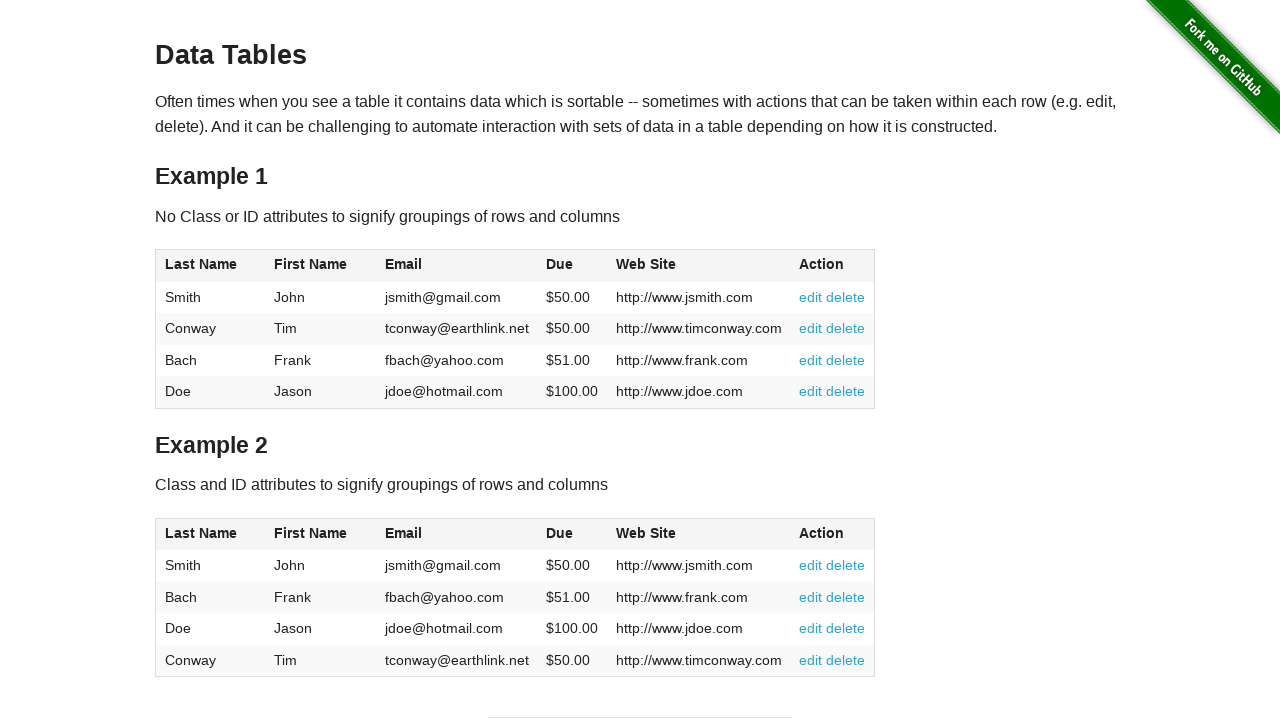